Tests adding multiple grocery items to cart by searching for specific vegetables (Cucumber, Brocolli, Beetroot, Carrot) and clicking their Add to Cart buttons on an e-commerce practice site

Starting URL: https://rahulshettyacademy.com/seleniumPractise/

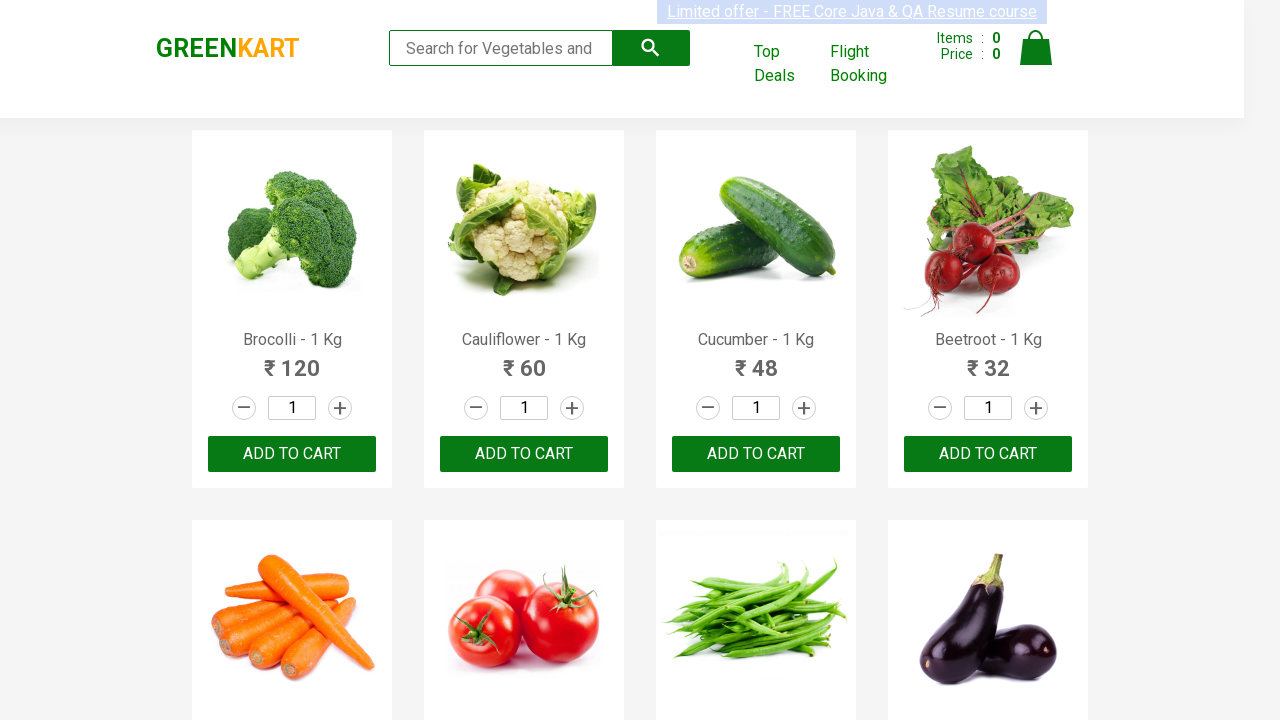

Waited for product names to load
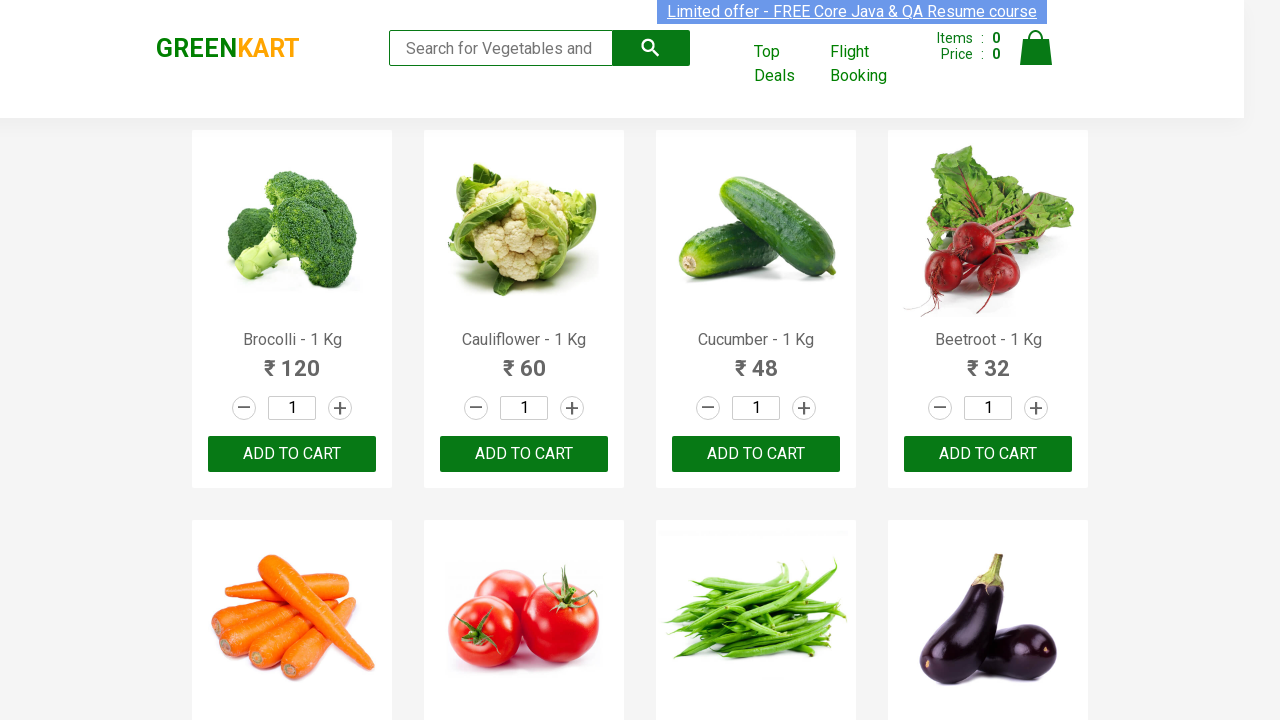

Retrieved all product name elements
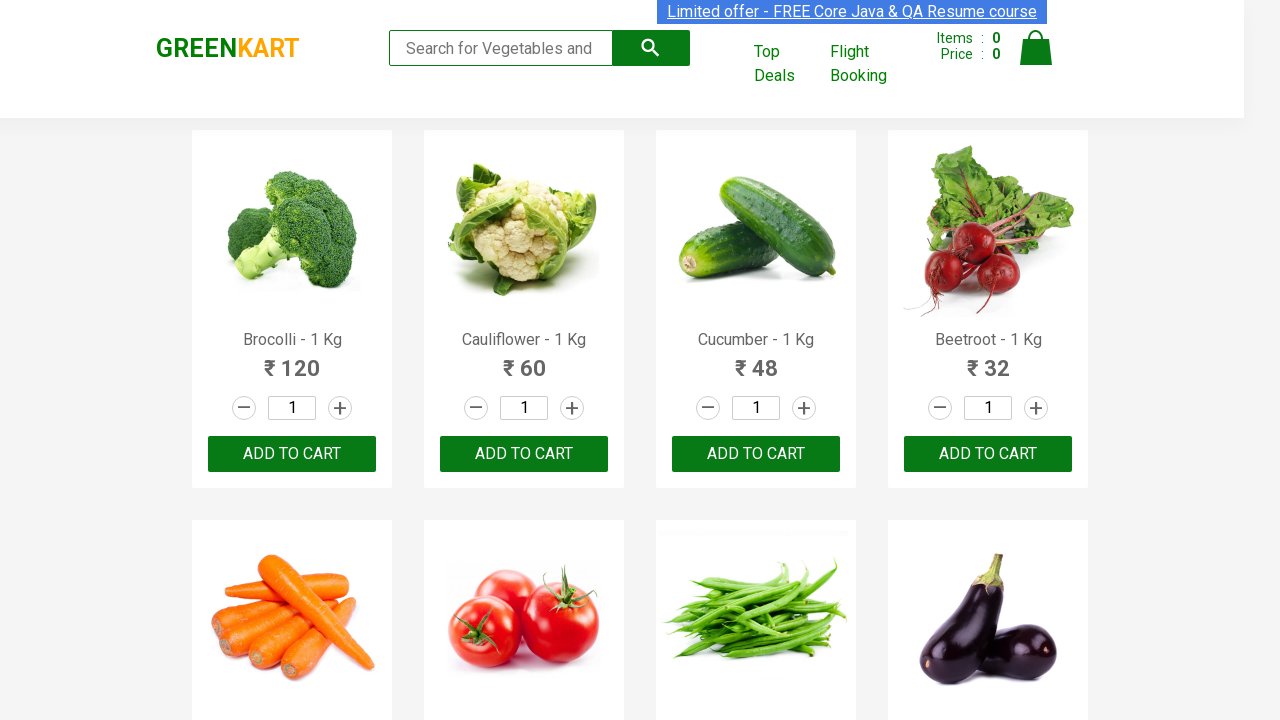

Retrieved all Add to Cart buttons
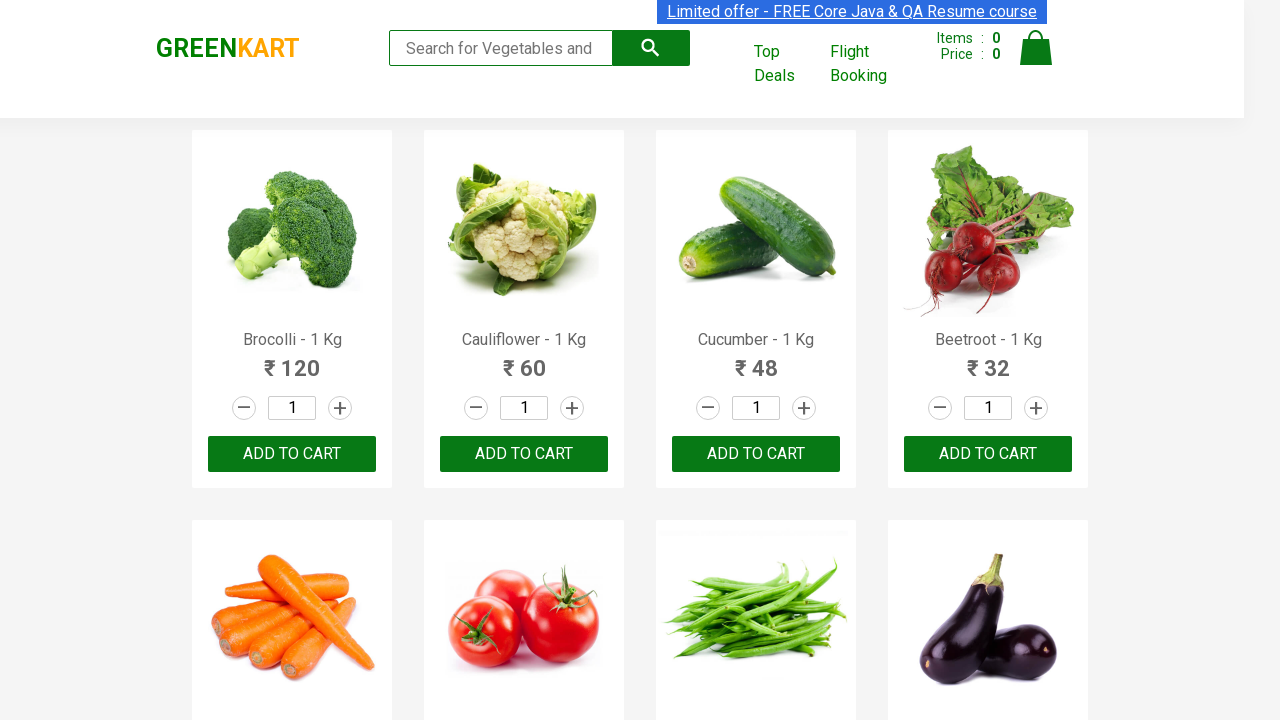

Clicked Add to Cart button for Brocolli at (292, 454) on xpath=//div[@class='product-action']/button >> nth=0
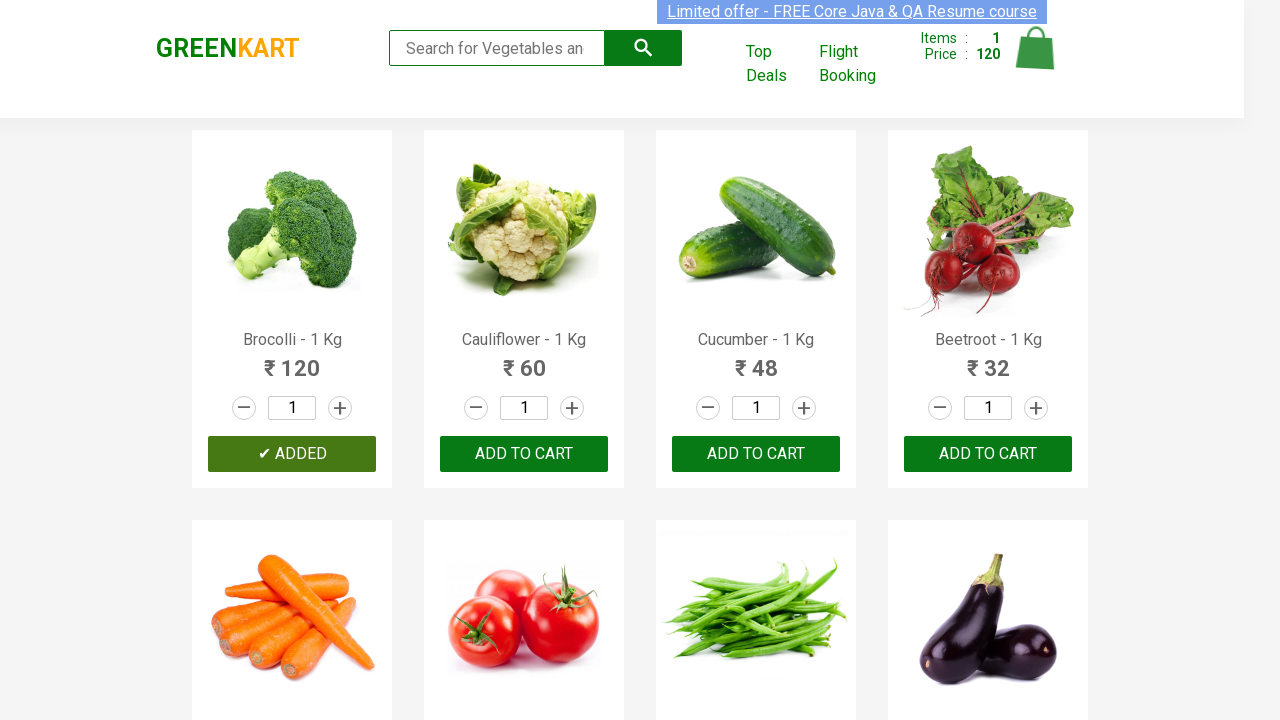

Clicked Add to Cart button for Cucumber at (756, 454) on xpath=//div[@class='product-action']/button >> nth=2
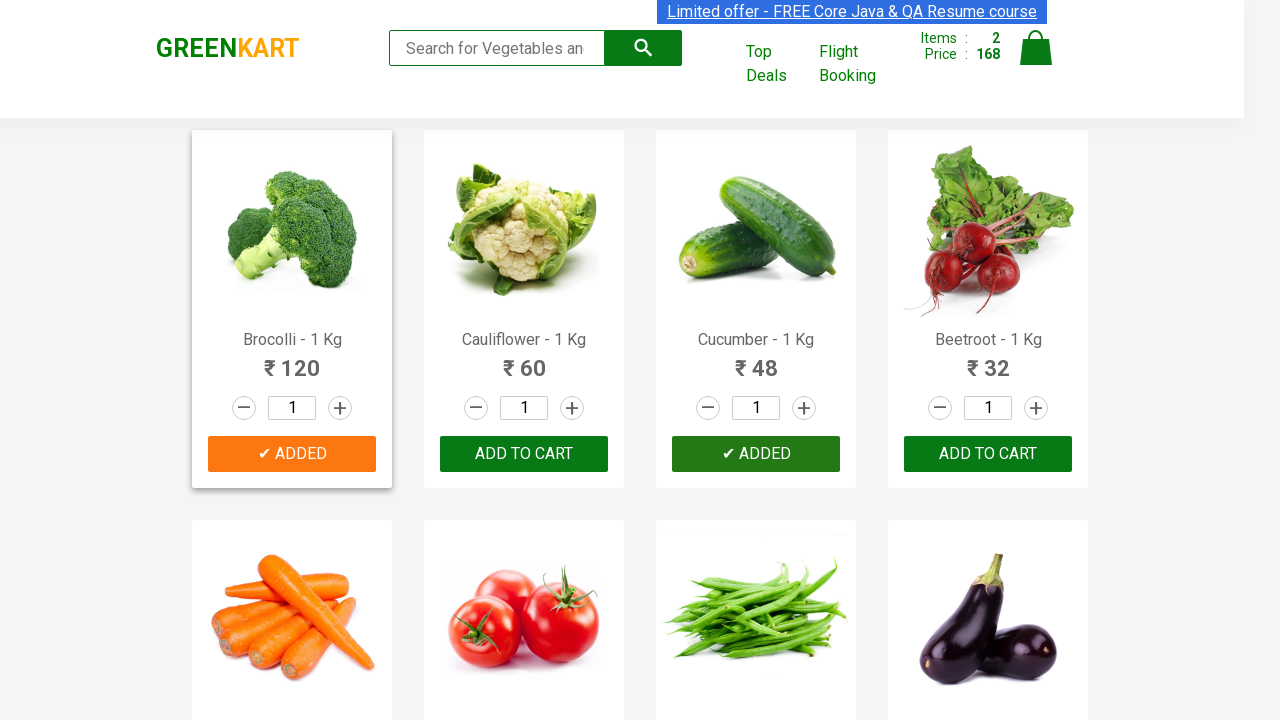

Clicked Add to Cart button for Beetroot at (988, 454) on xpath=//div[@class='product-action']/button >> nth=3
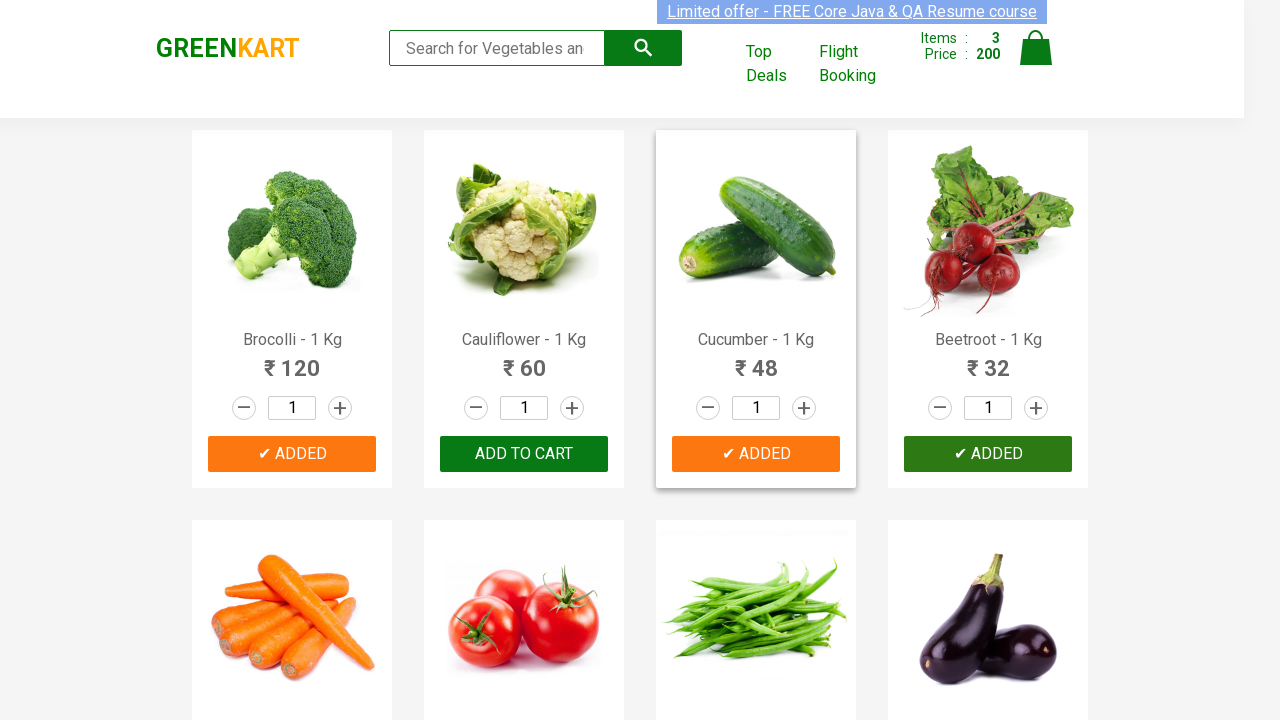

Clicked Add to Cart button for Carrot at (292, 360) on xpath=//div[@class='product-action']/button >> nth=4
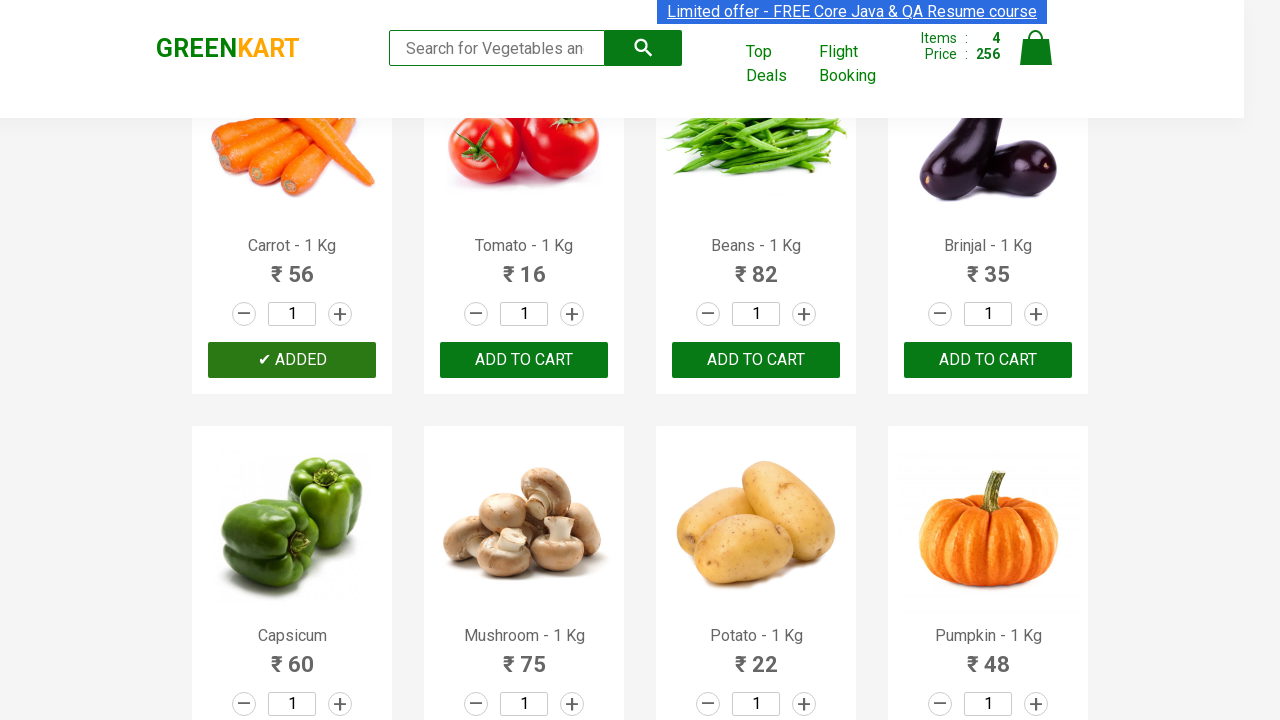

Waited 1000ms for cart to update
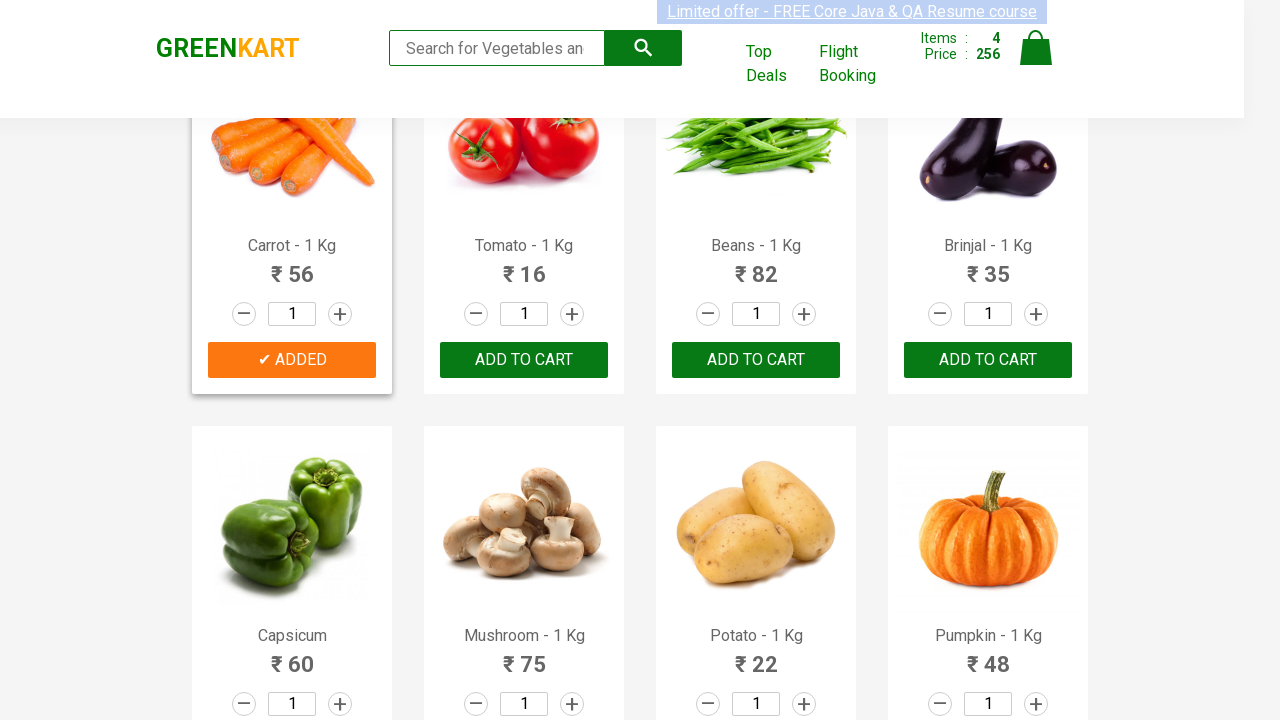

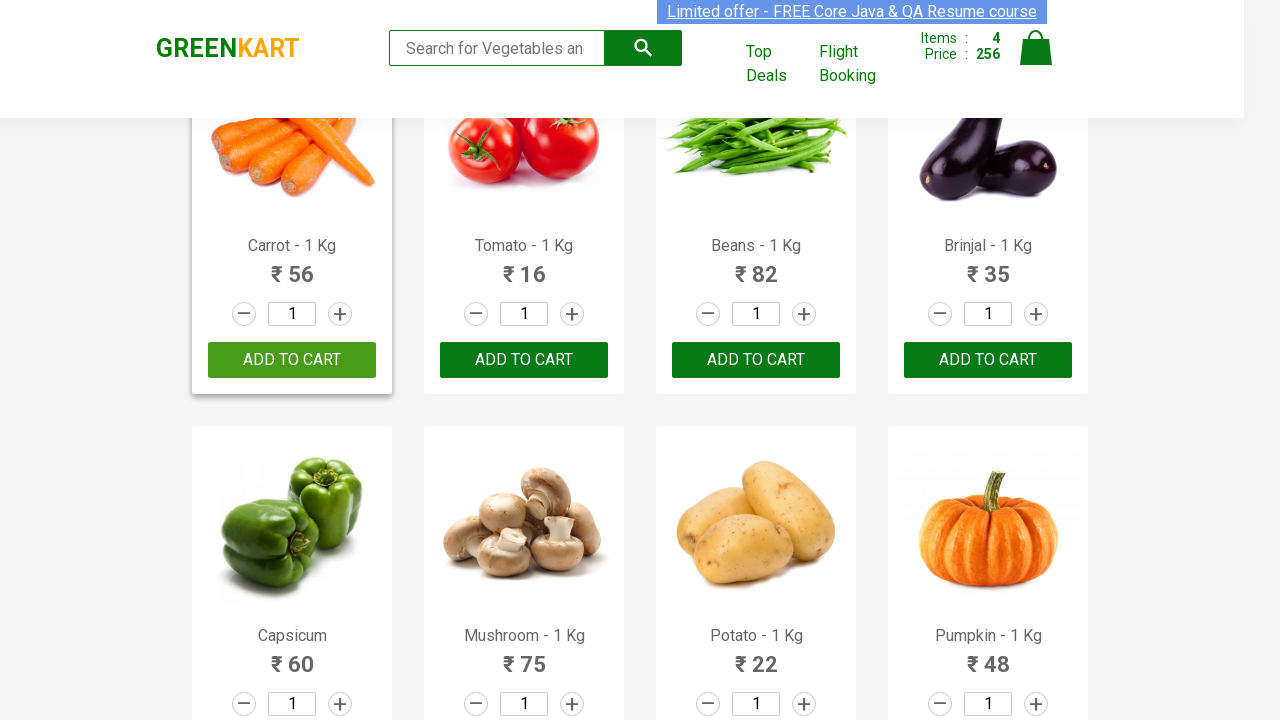